Tests drag and drop functionality within an iframe on jQuery UI demo page, then navigates back to main content

Starting URL: https://jqueryui.com/droppable/

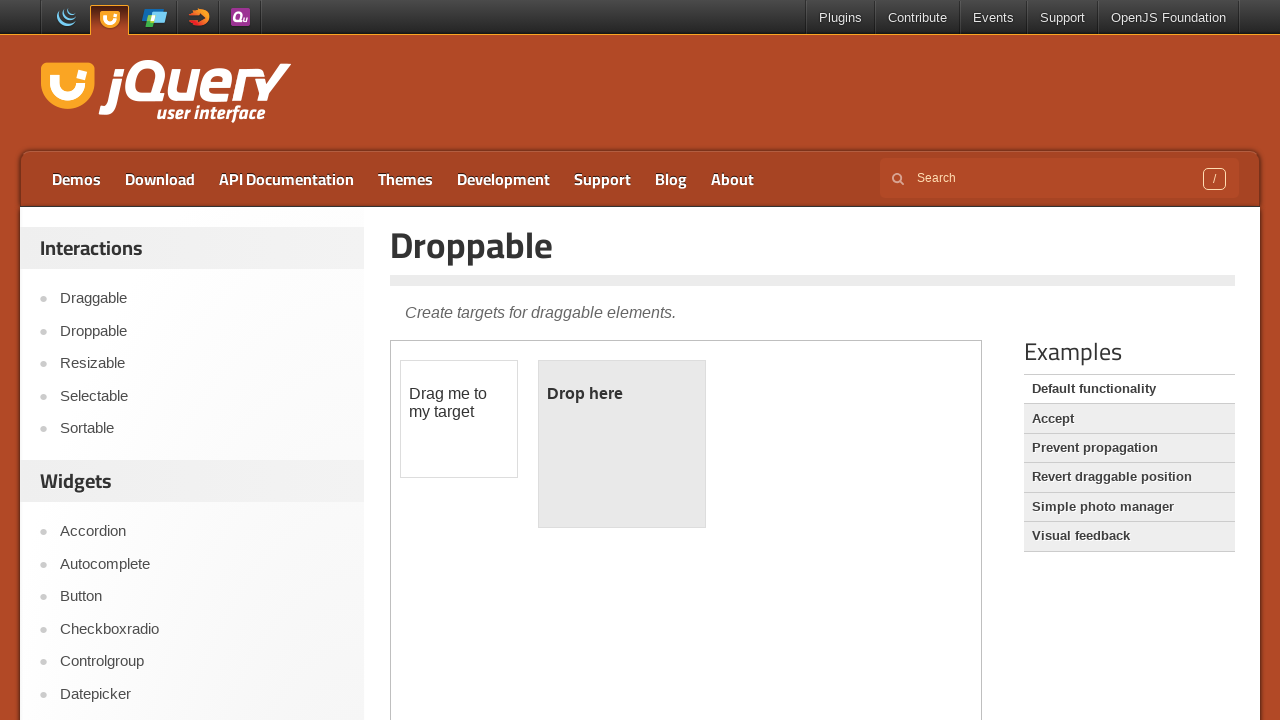

Located the demo iframe
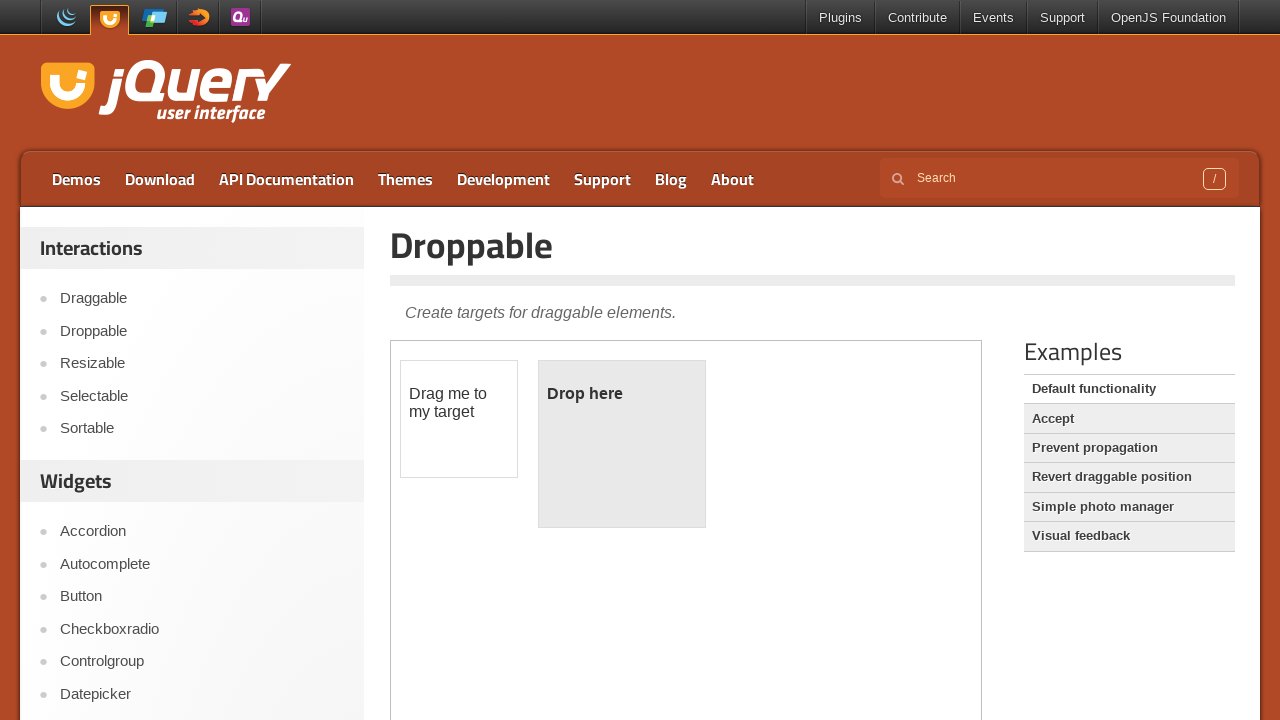

Located draggable element within iframe
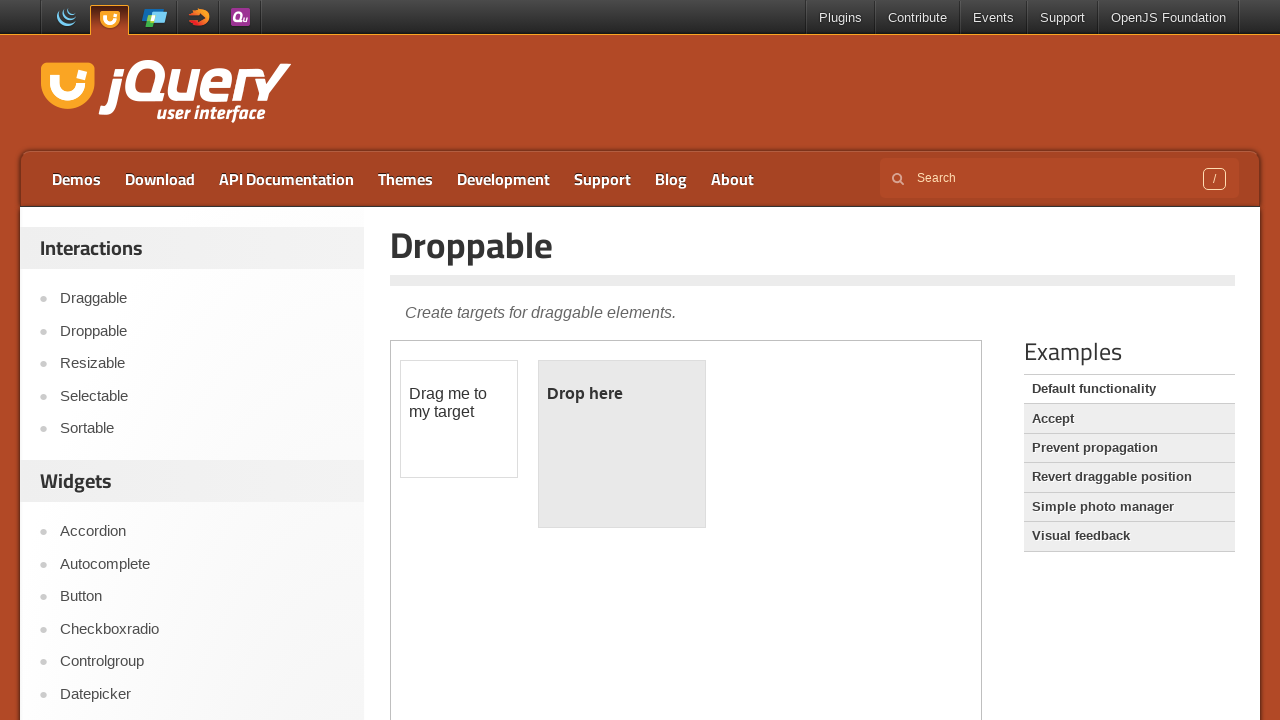

Located droppable element within iframe
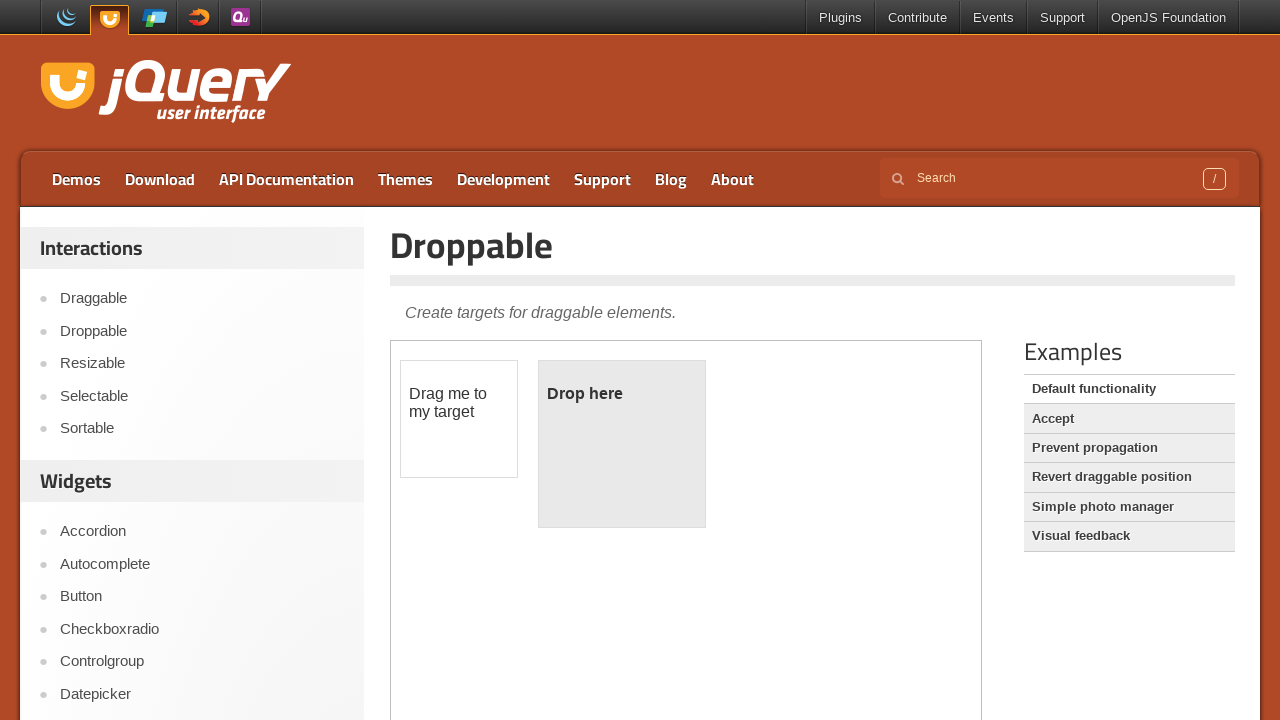

Dragged draggable element onto droppable element at (622, 444)
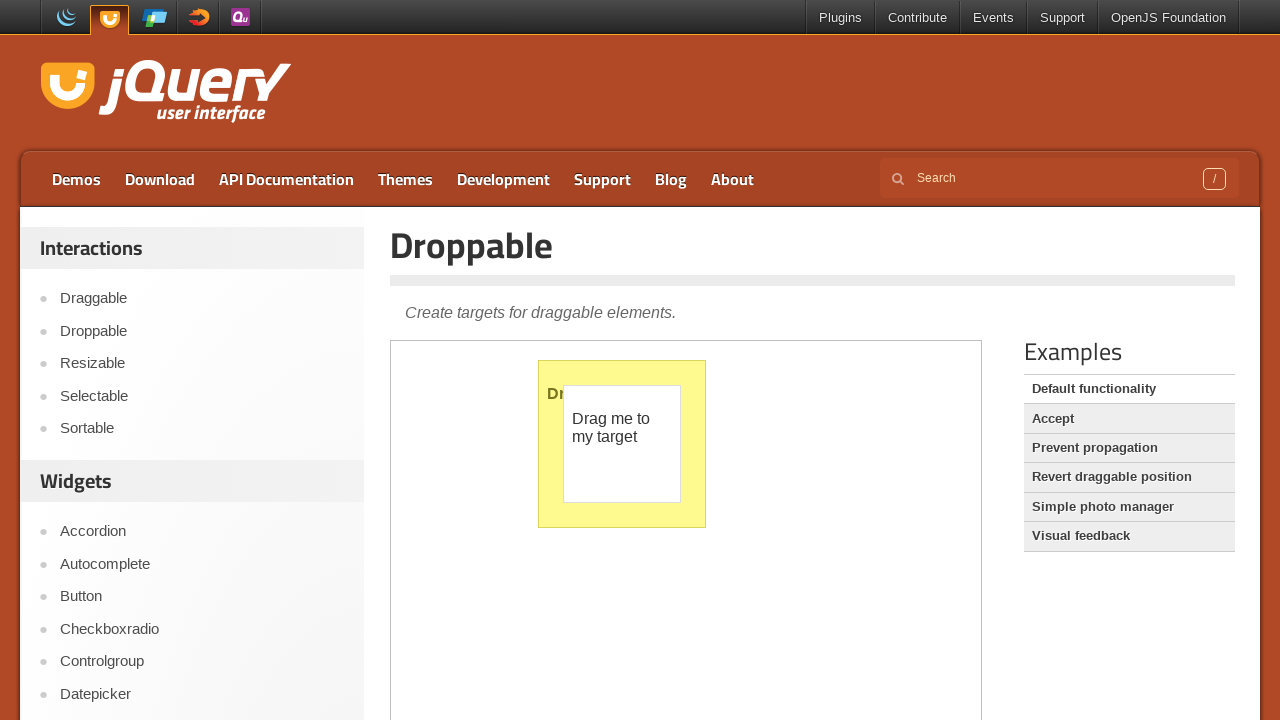

Clicked logo link to navigate back to main content at (166, 93) on .logo > a
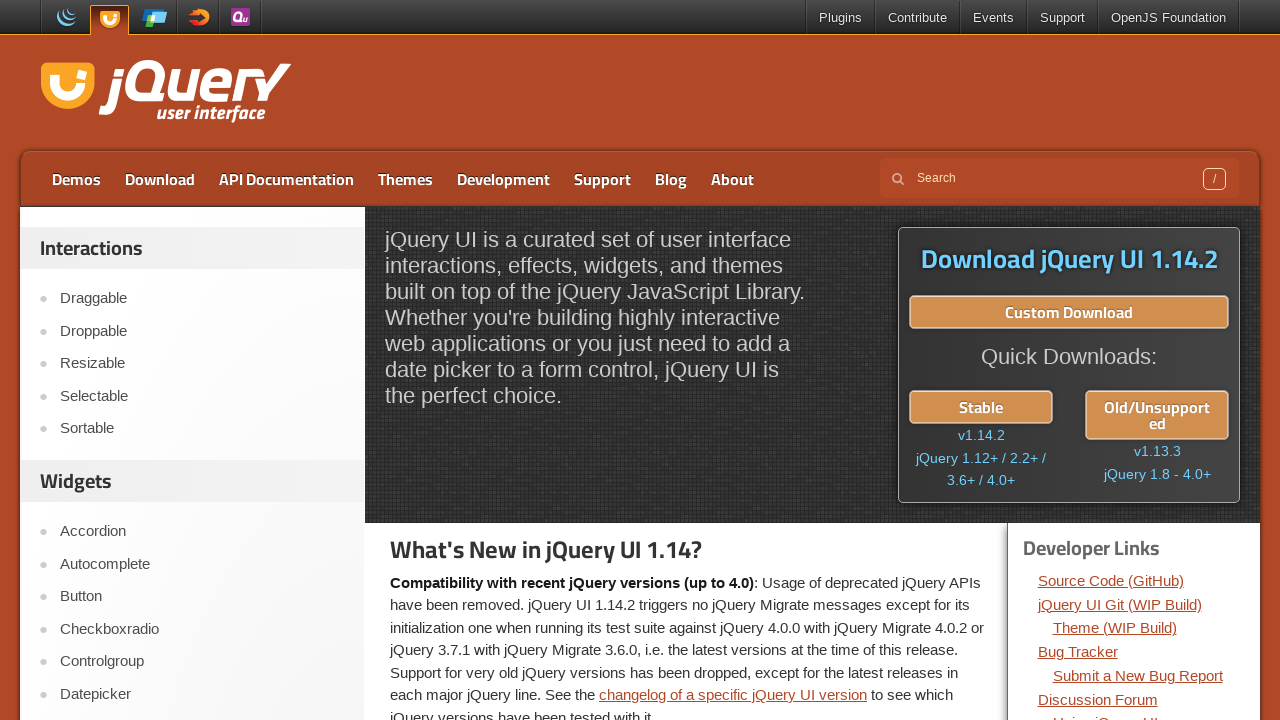

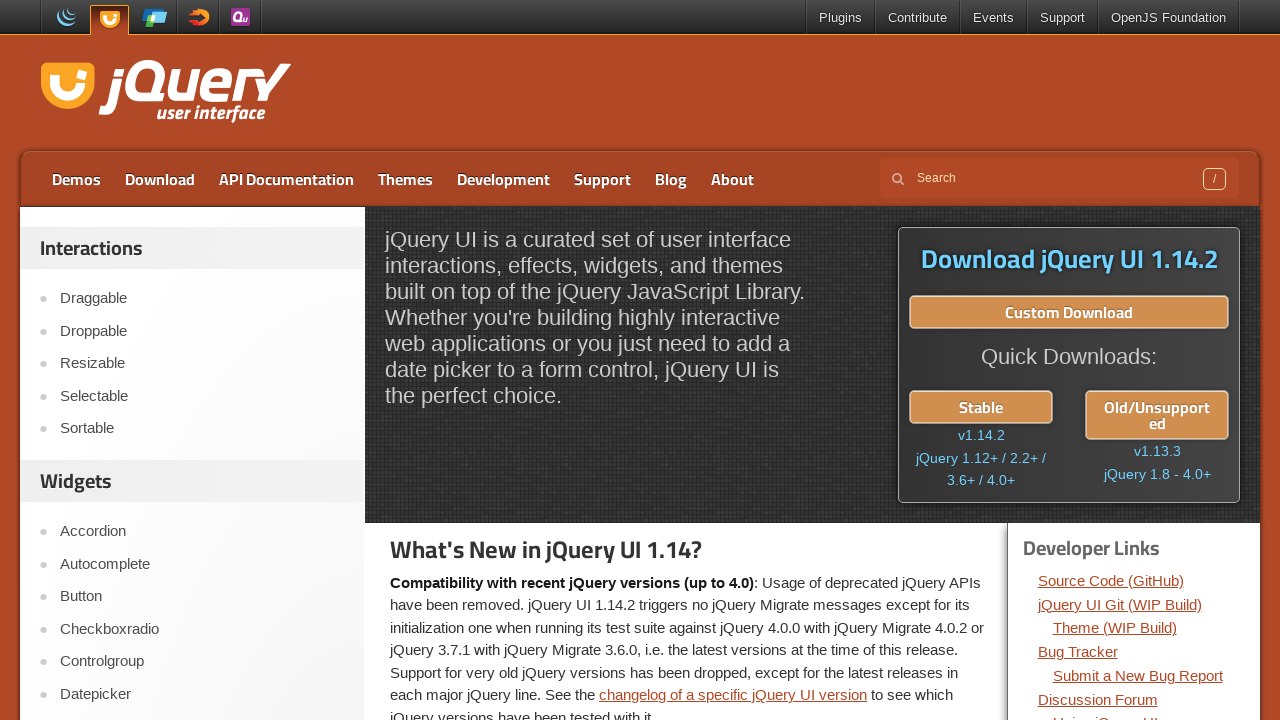